Tests dropdown functionality on a student registration form by selecting a birth year value, iterating through options, and selecting a specific option by matching text

Starting URL: https://www.automationtestinginsider.com/2019/08/student-registration-form.html

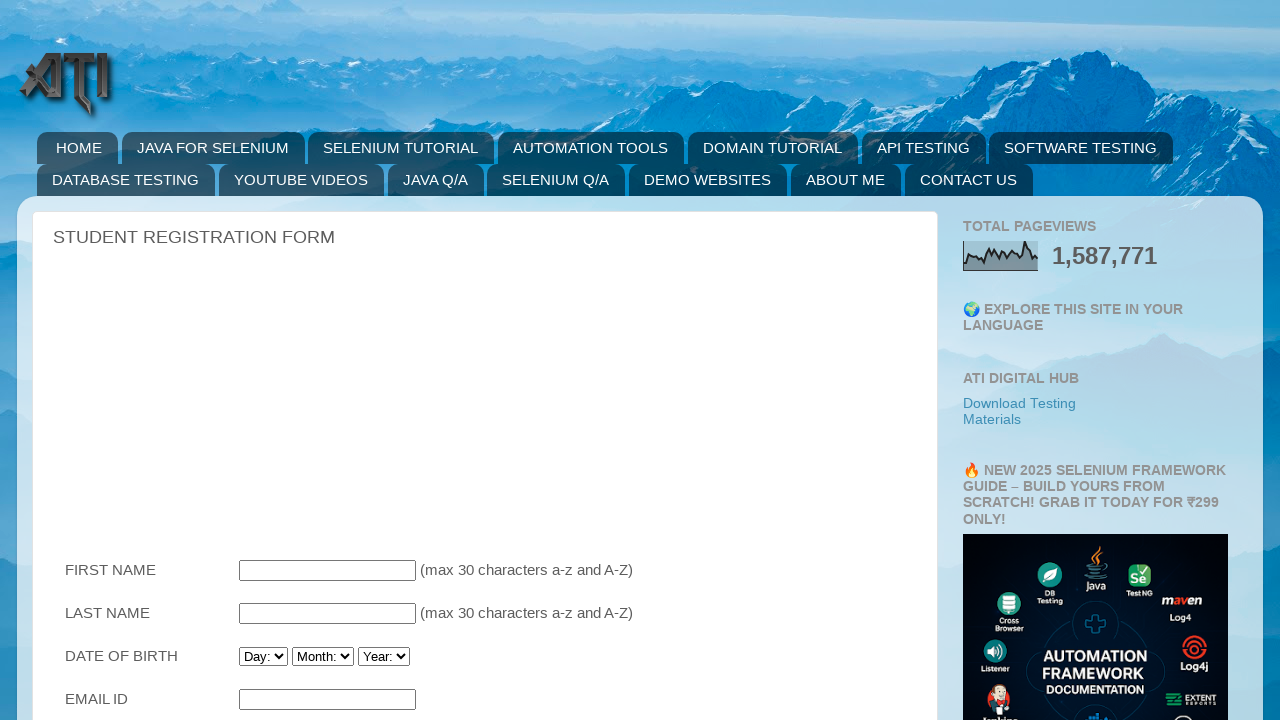

Scrolled to birthday year dropdown into view
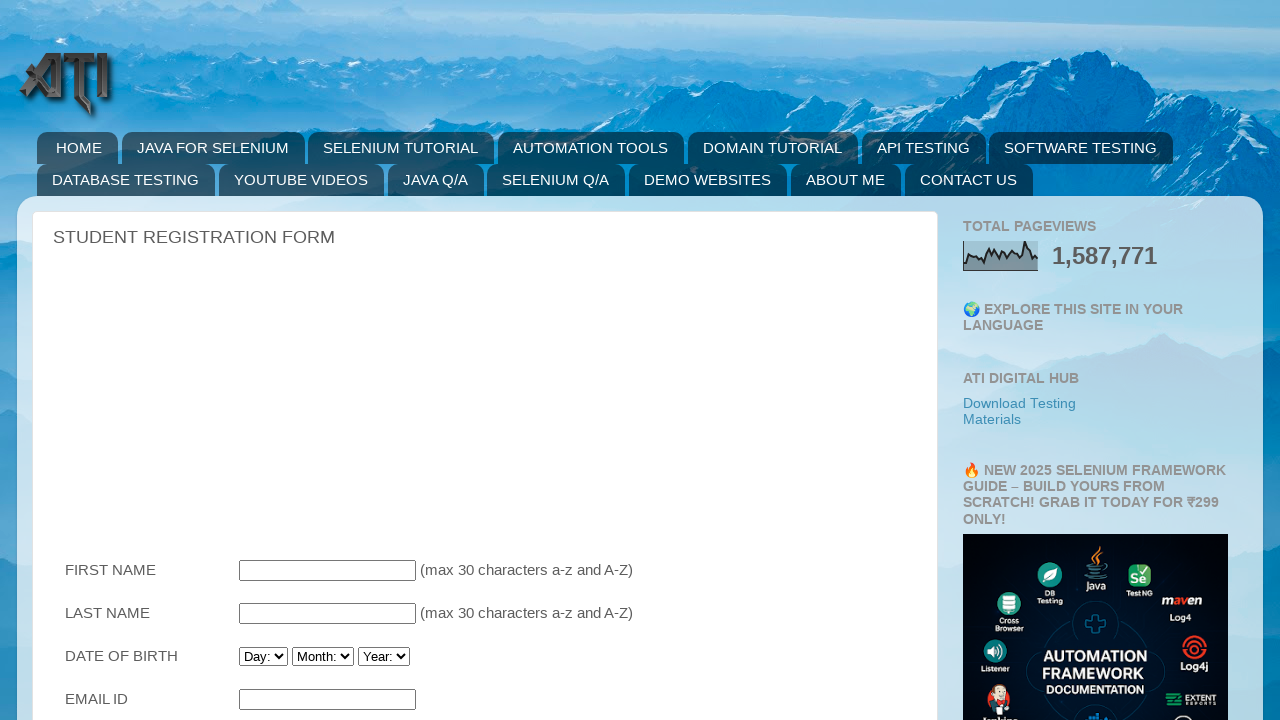

Selected year 1995 from dropdown by value on #Birthday_Year
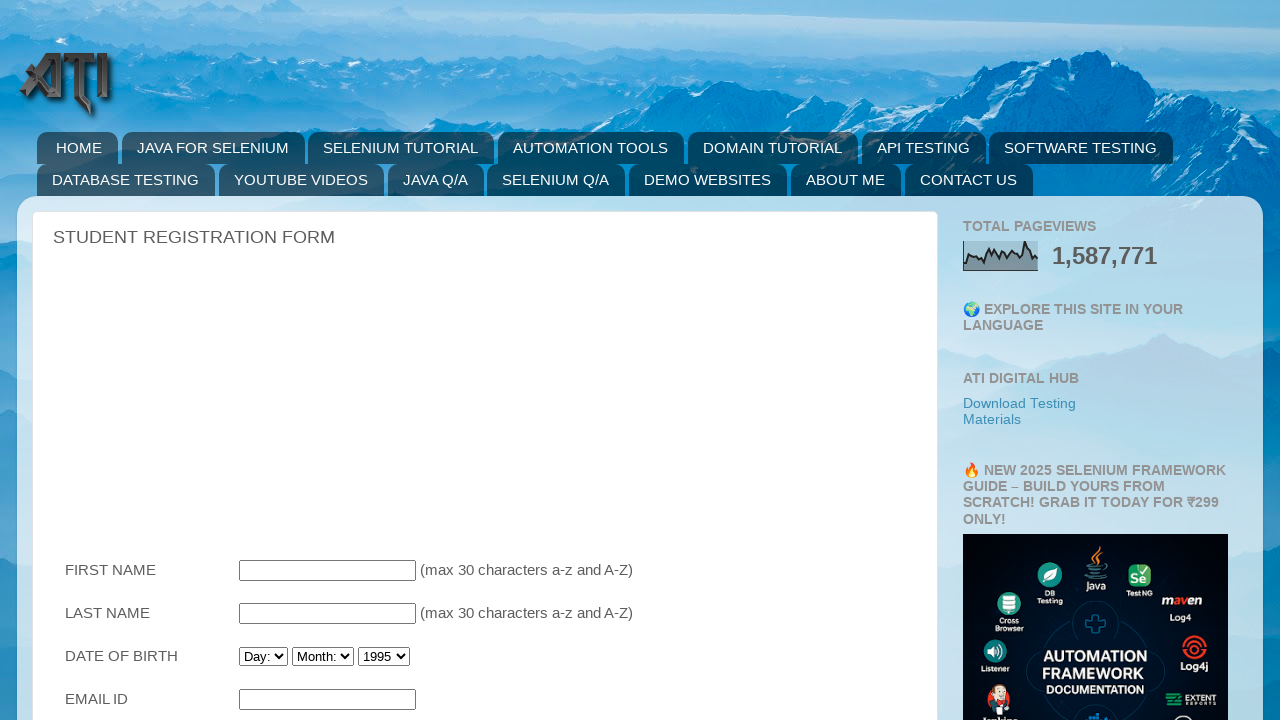

Retrieved all dropdown options
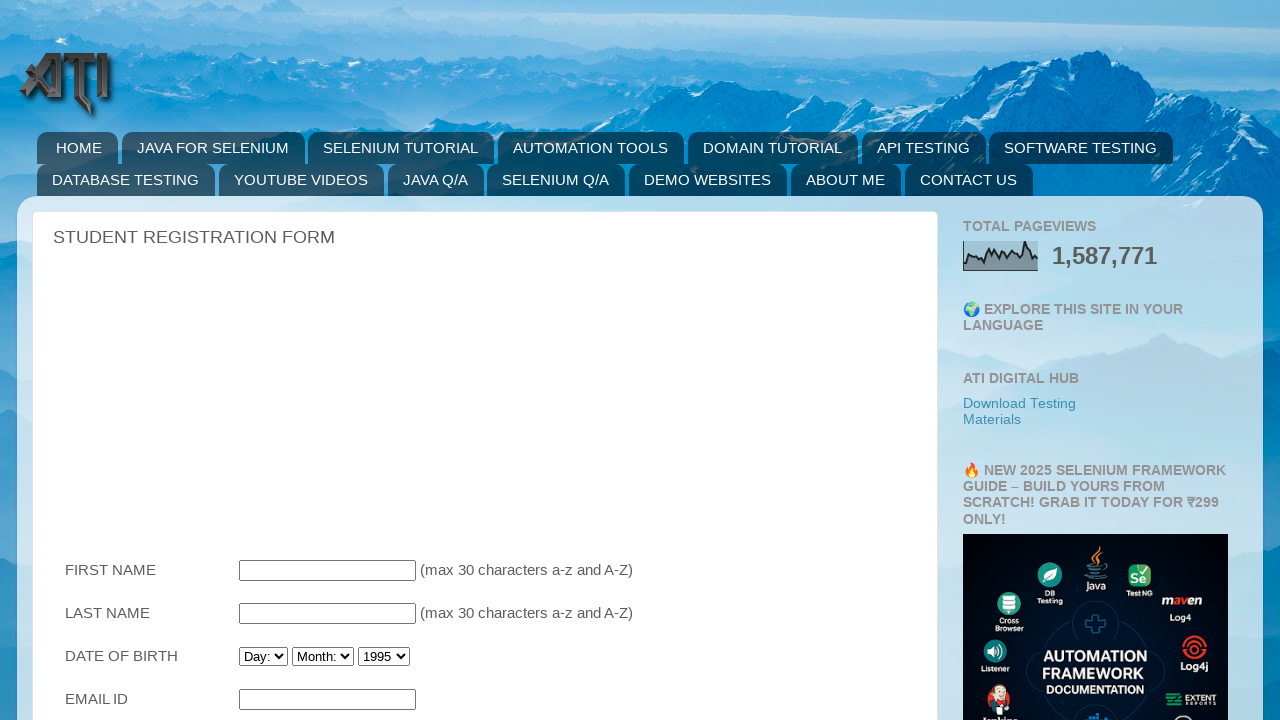

Found and selected 'YEAR:' option from dropdown on #Birthday_Year
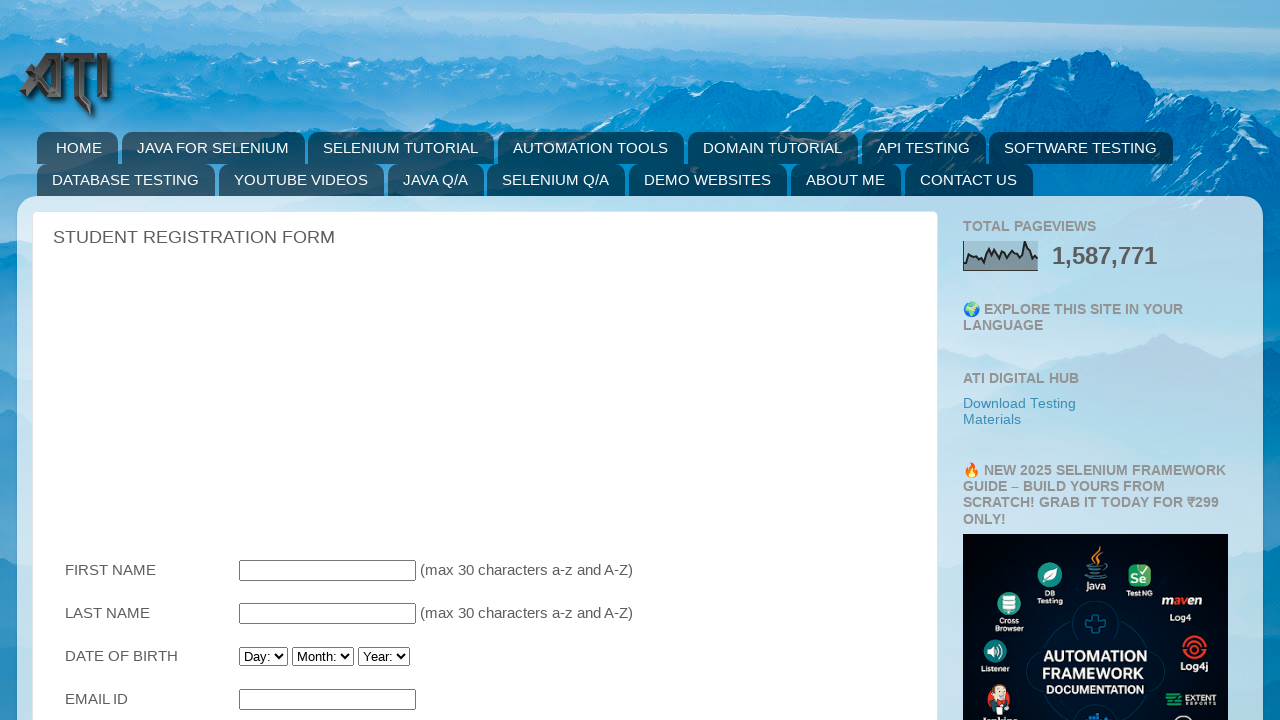

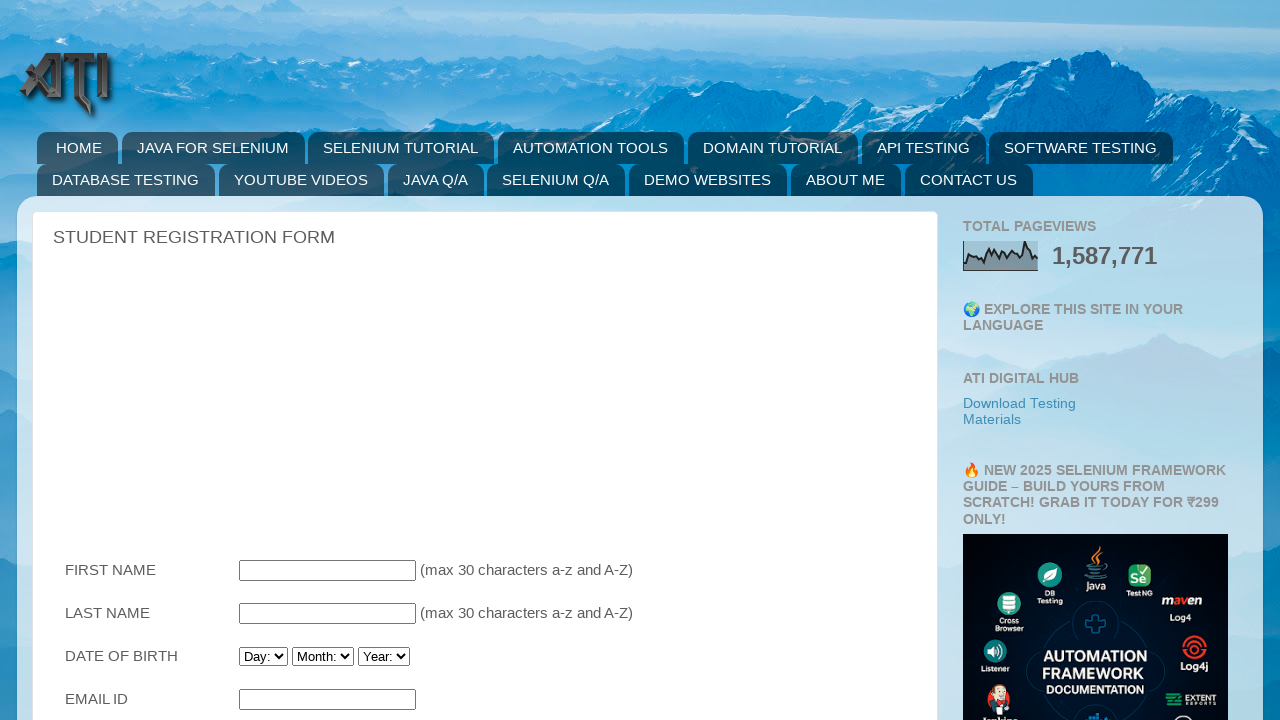